Tests e-commerce add-to-cart functionality by finding specific vegetable products (Cucumber, Brocolli, Beetroot) from a product listing and adding them to the shopping cart.

Starting URL: https://rahulshettyacademy.com/seleniumPractise/

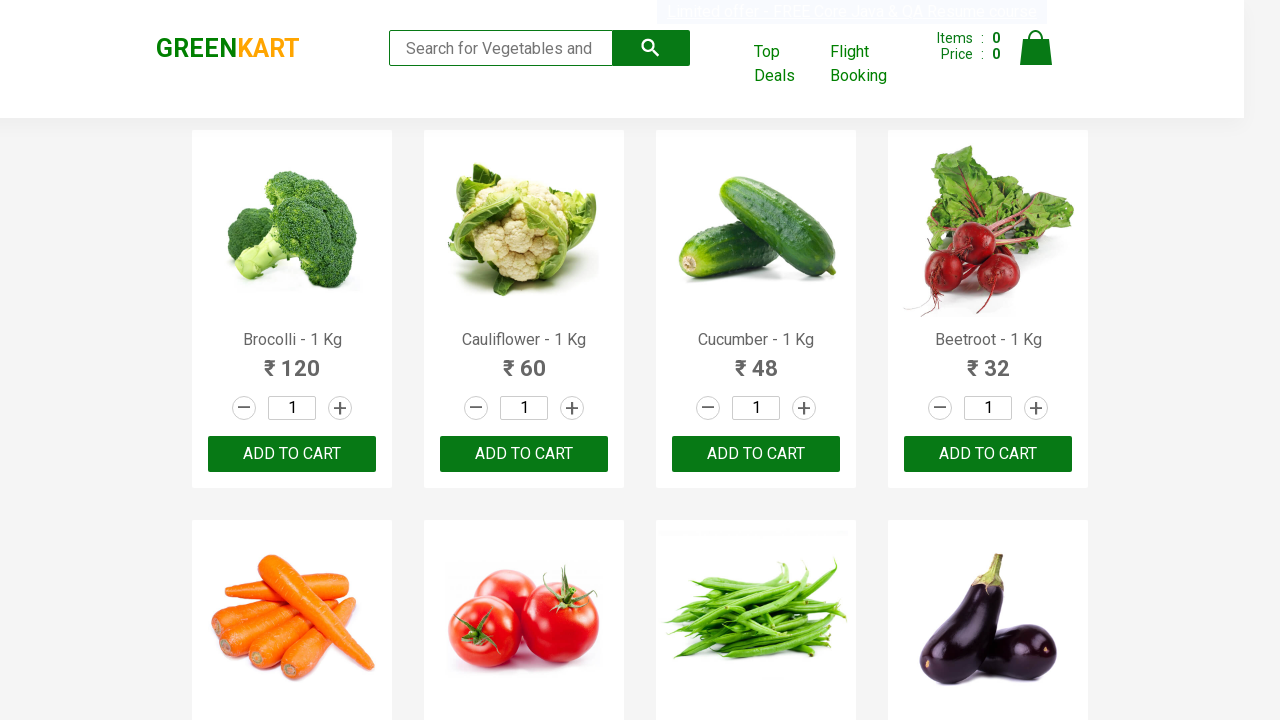

Waited for product names to load on GreenKart page
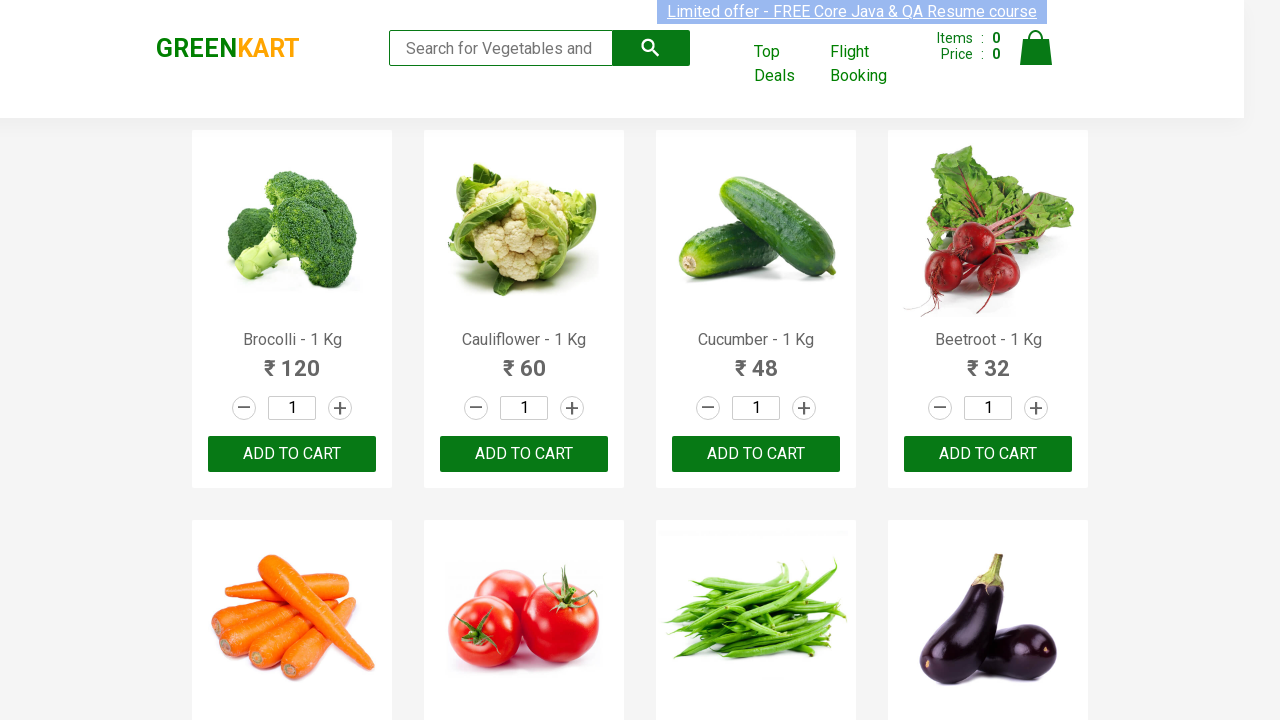

Retrieved all product elements from the page
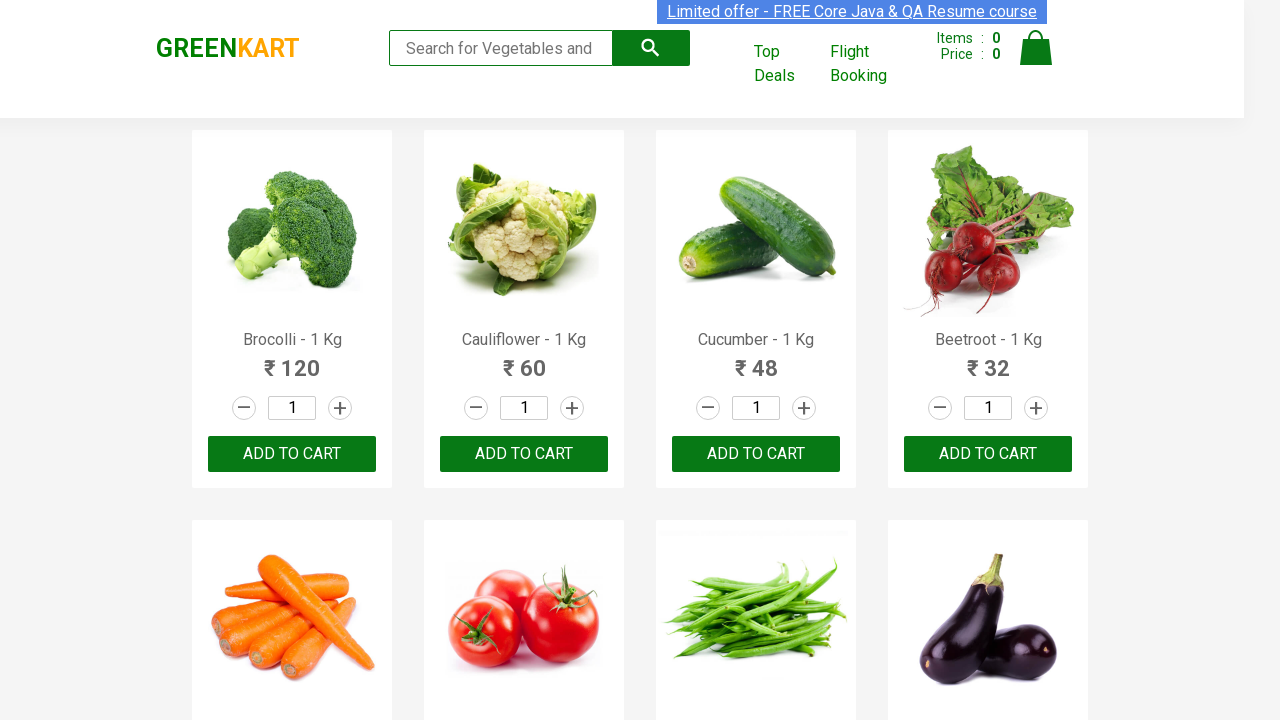

Extracted product name: Brocolli
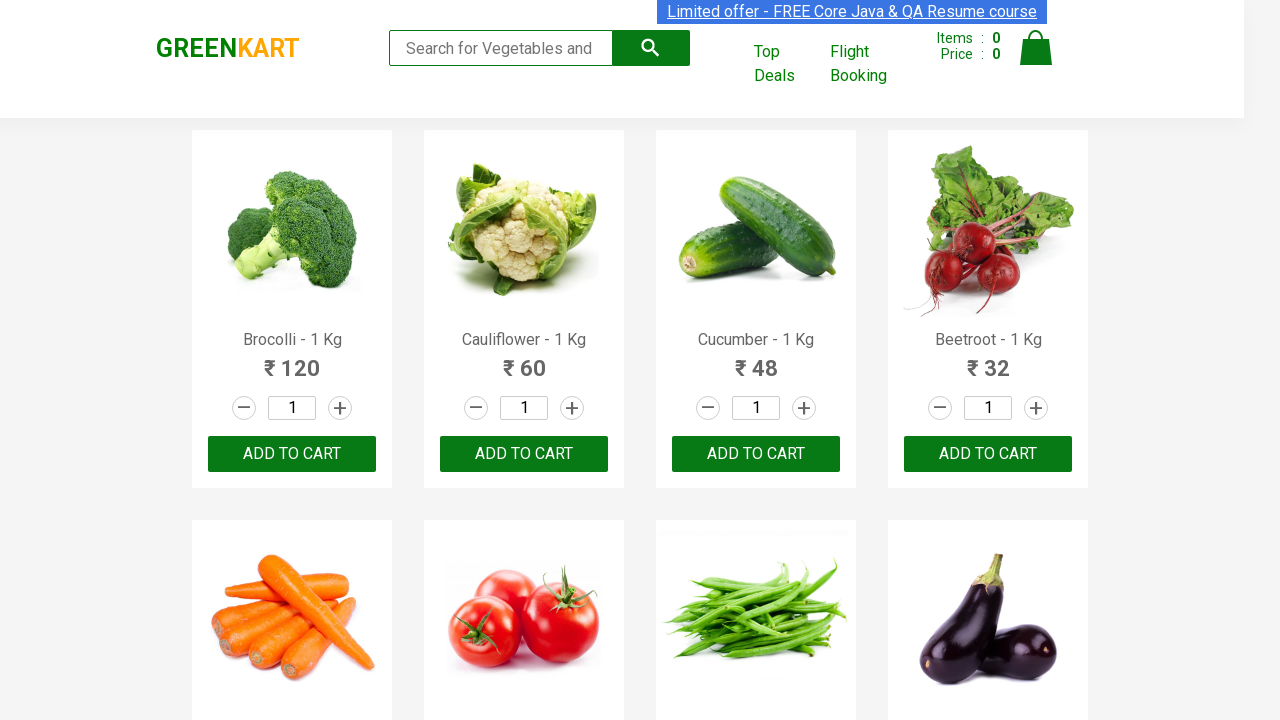

Added Brocolli to cart (item 1/3) at (292, 454) on xpath=//div[@class='product-action']/button >> nth=0
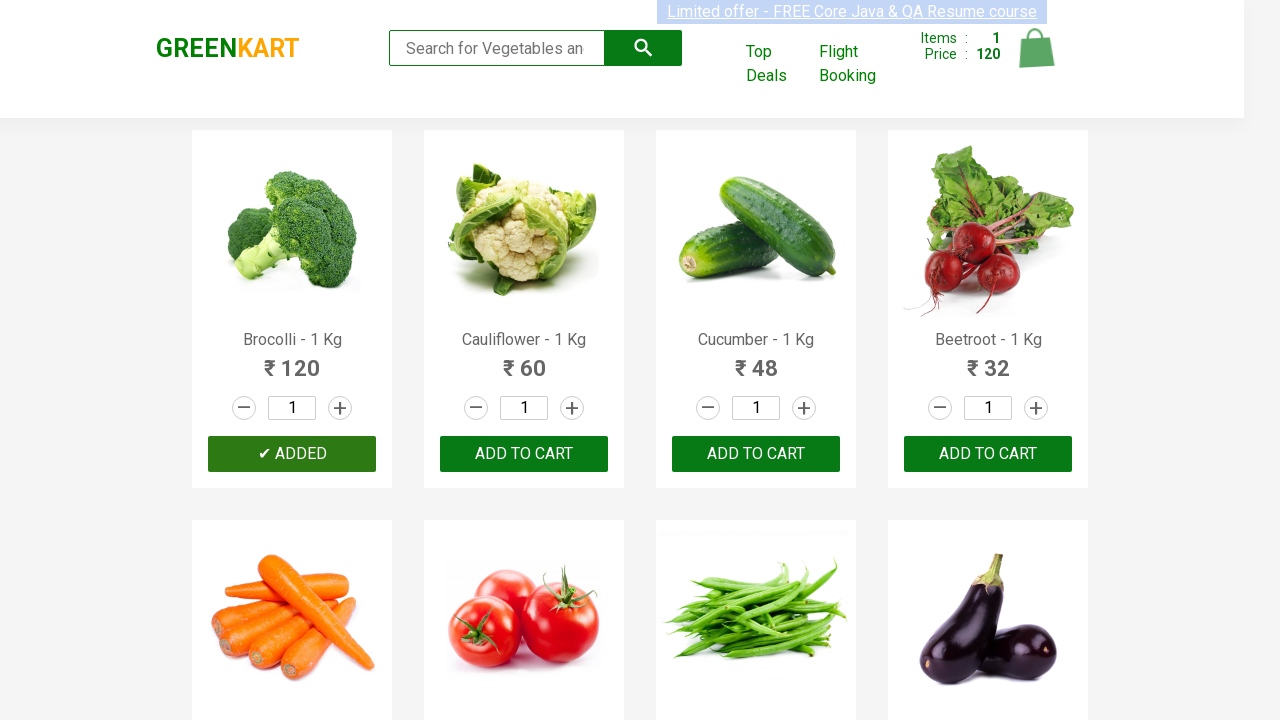

Extracted product name: Cauliflower
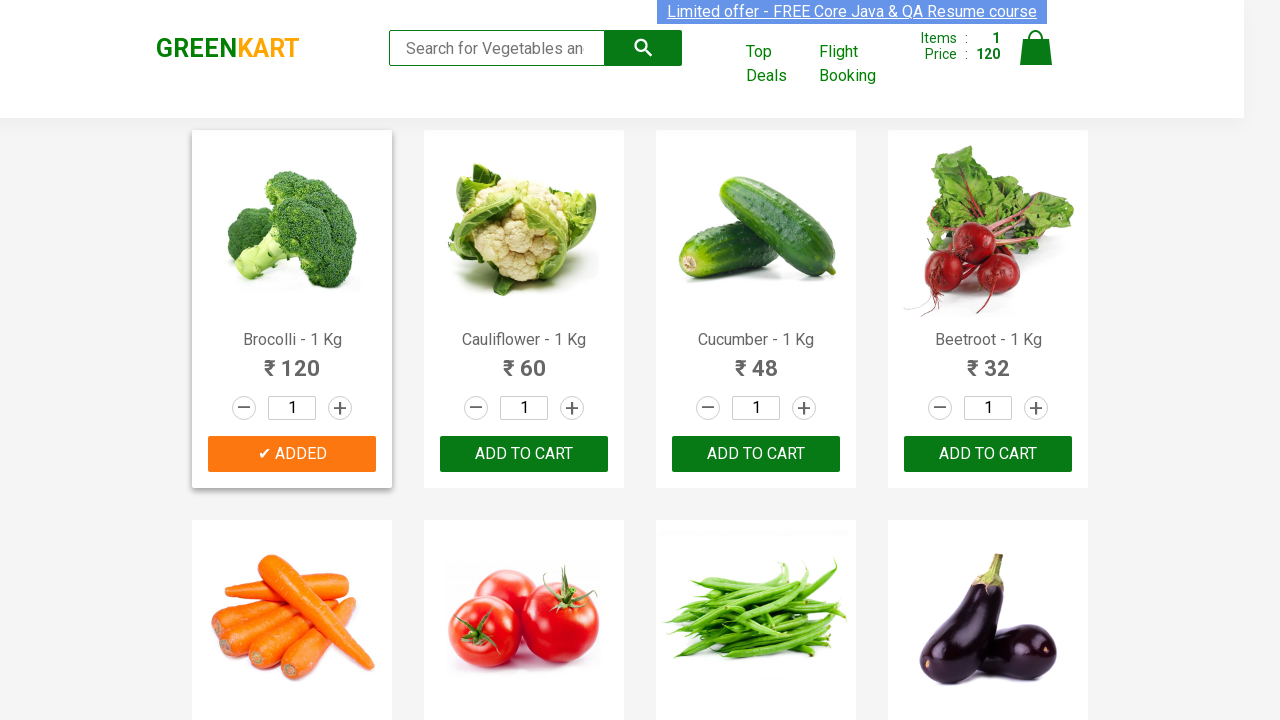

Extracted product name: Cucumber
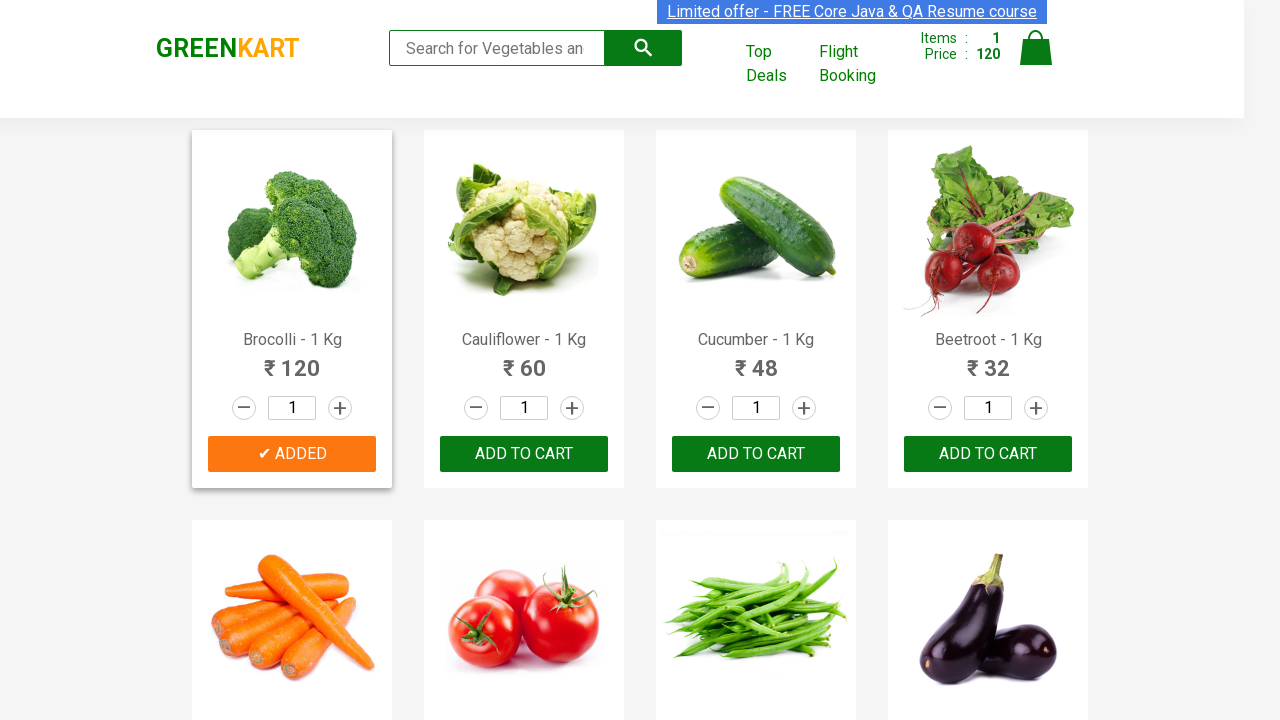

Added Cucumber to cart (item 2/3) at (756, 454) on xpath=//div[@class='product-action']/button >> nth=2
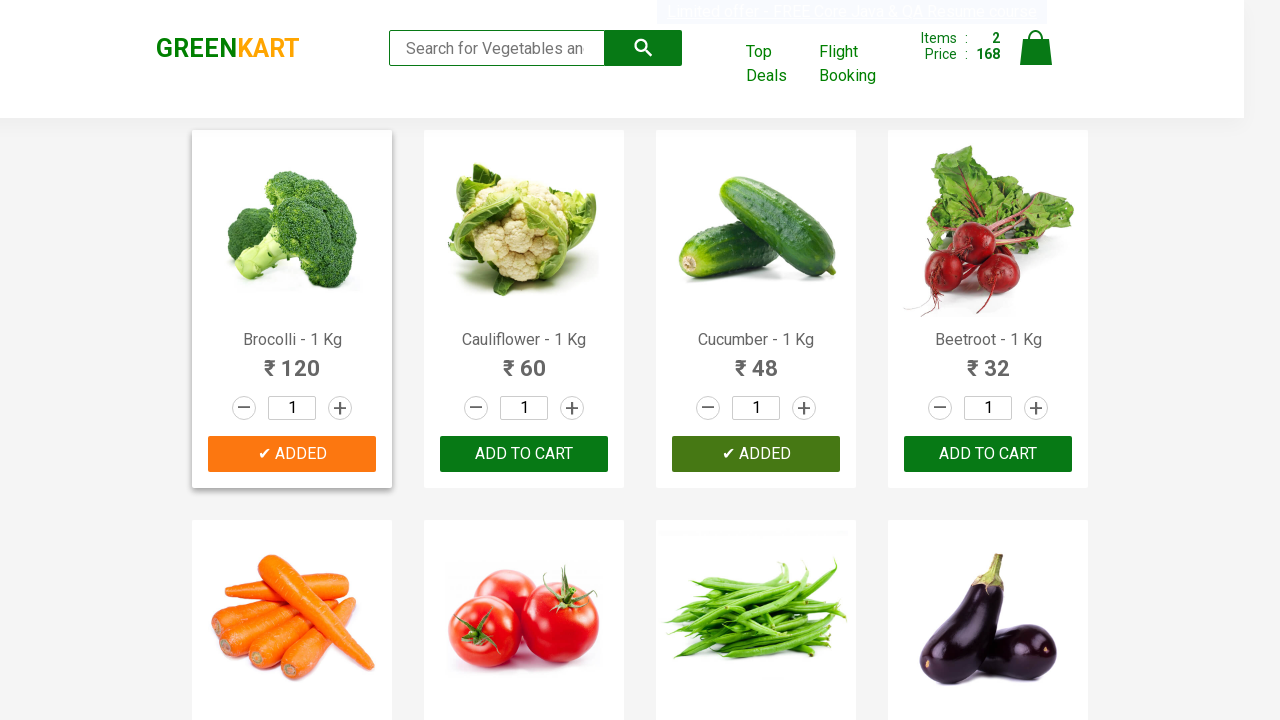

Extracted product name: Beetroot
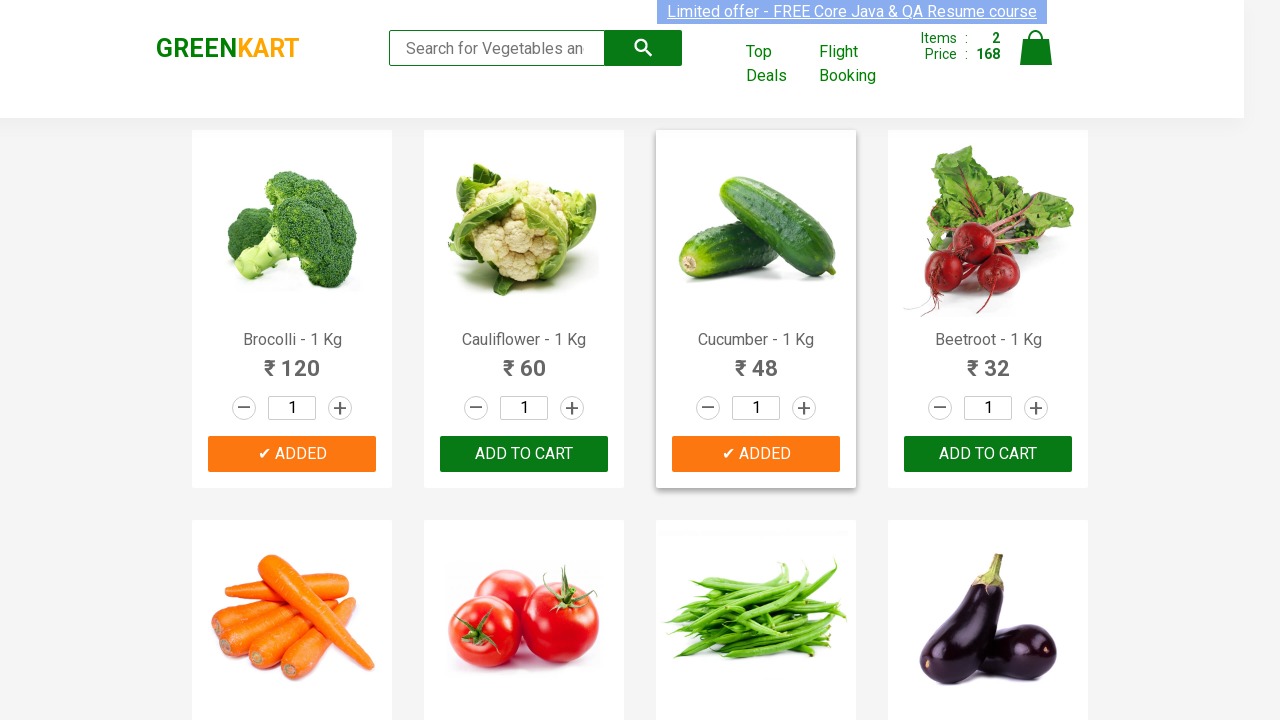

Added Beetroot to cart (item 3/3) at (988, 454) on xpath=//div[@class='product-action']/button >> nth=3
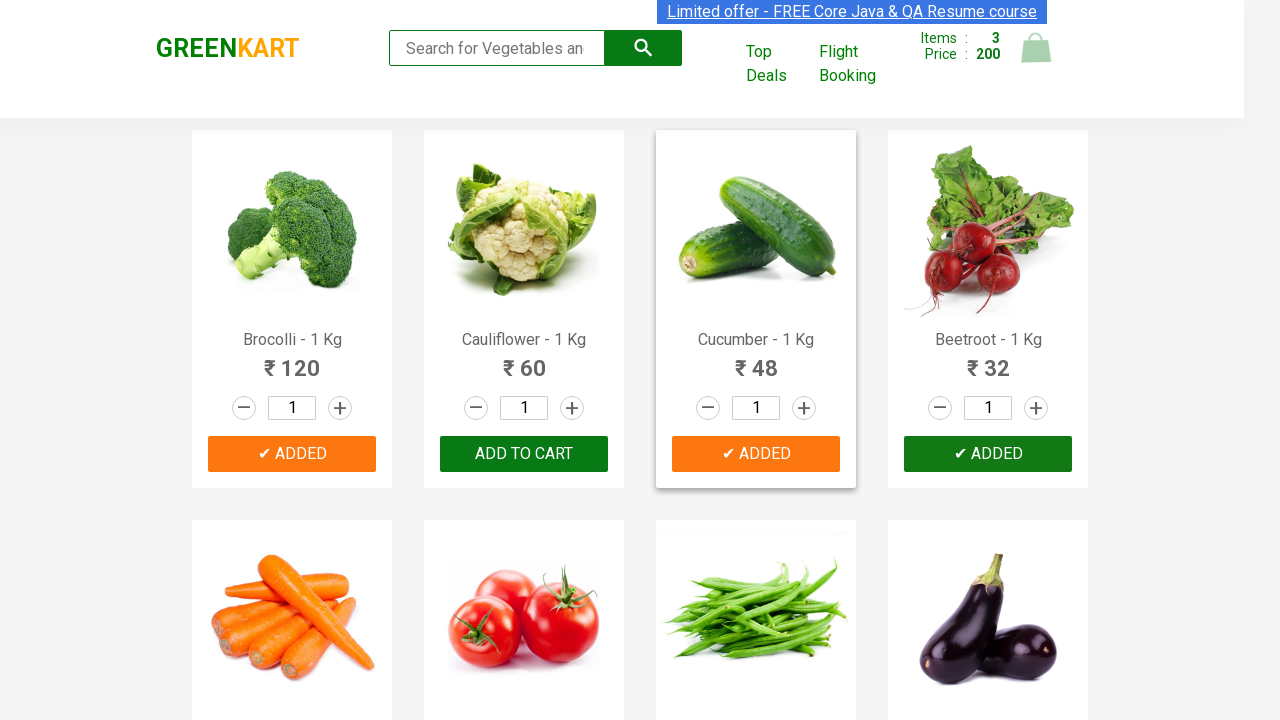

Waited for cart to update after adding all items
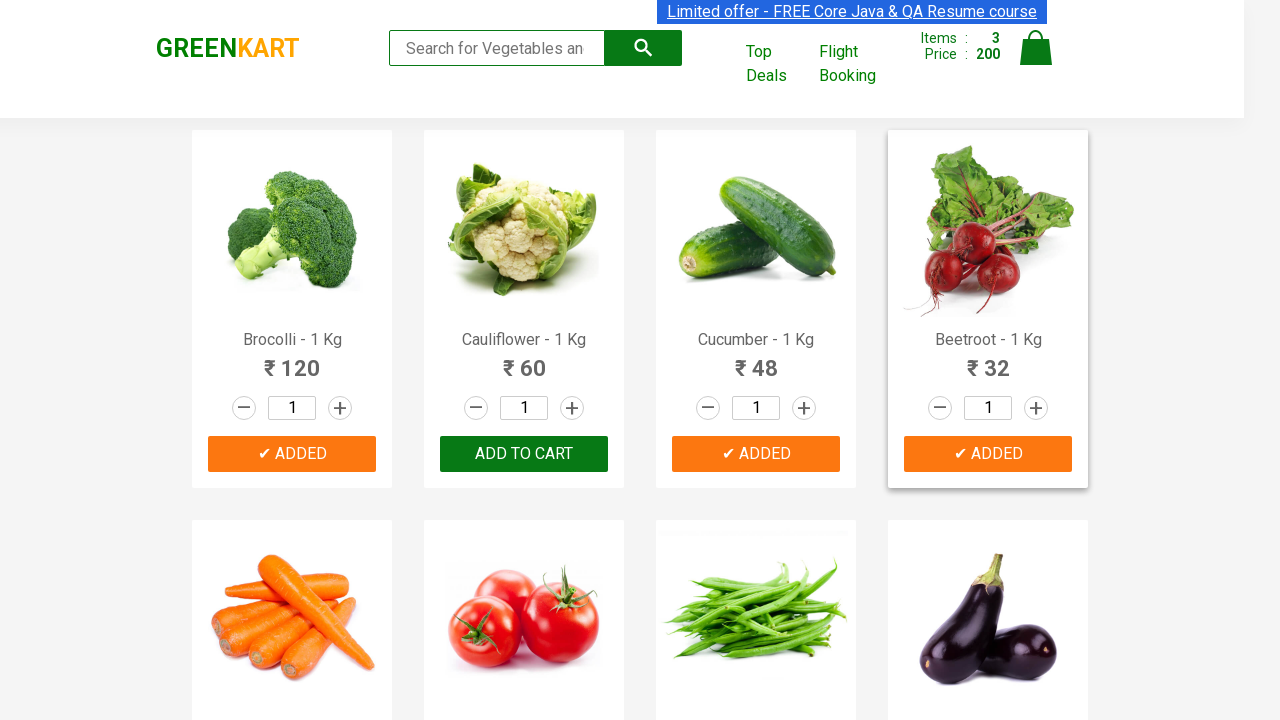

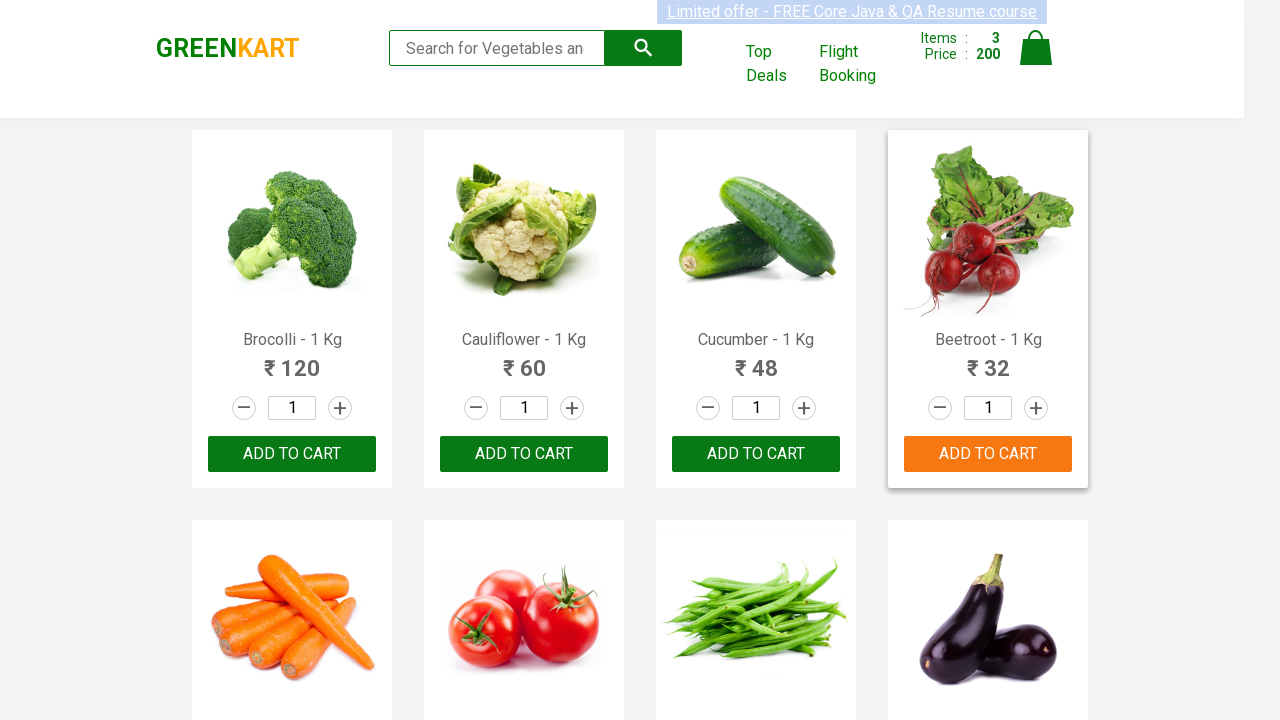